Tests JavaScript alert and confirm dialog handling by entering a name, triggering an alert box and accepting it, then triggering a confirm dialog and dismissing it.

Starting URL: https://rahulshettyacademy.com/AutomationPractice/

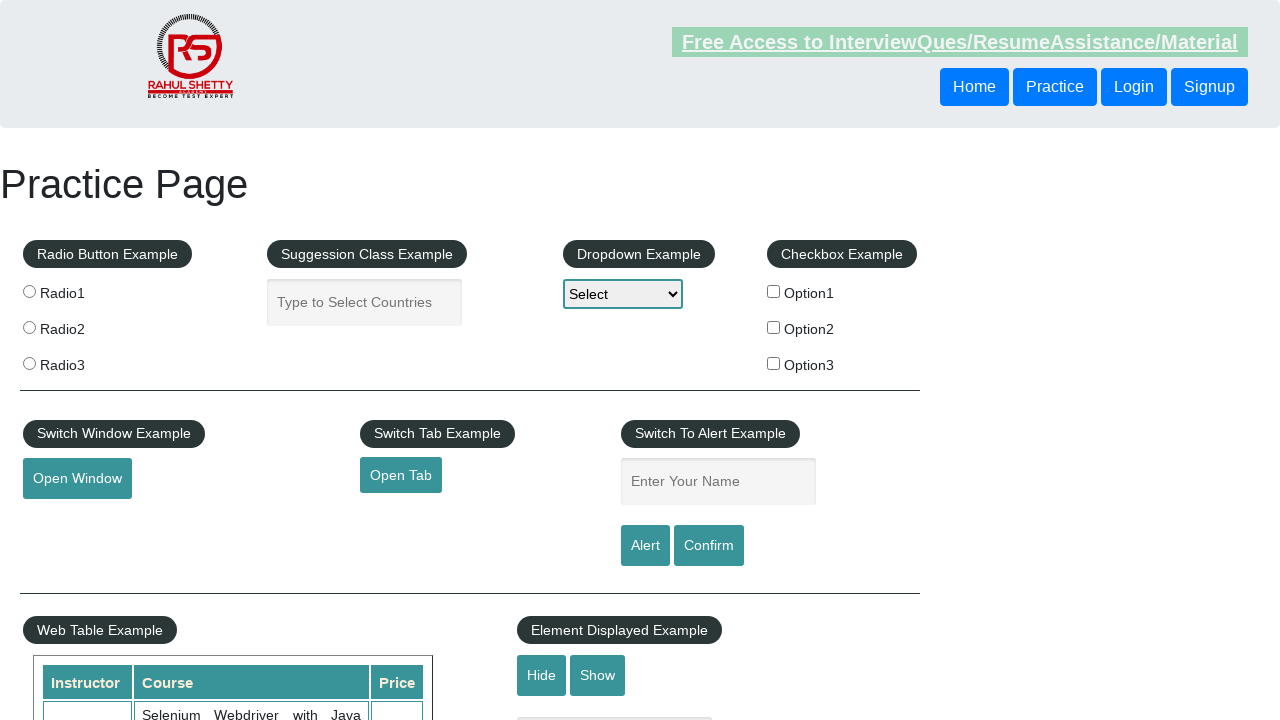

Navigated to AutomationPractice page
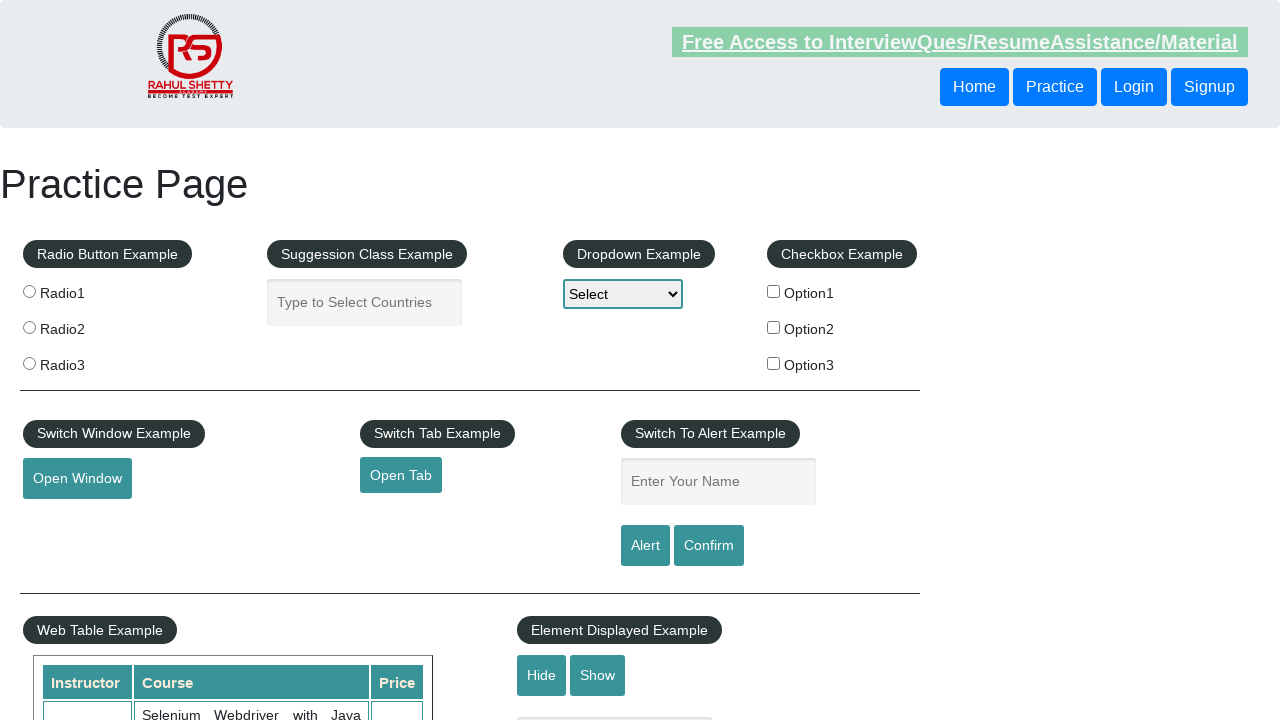

Entered 'Rahul' in the name field on #name
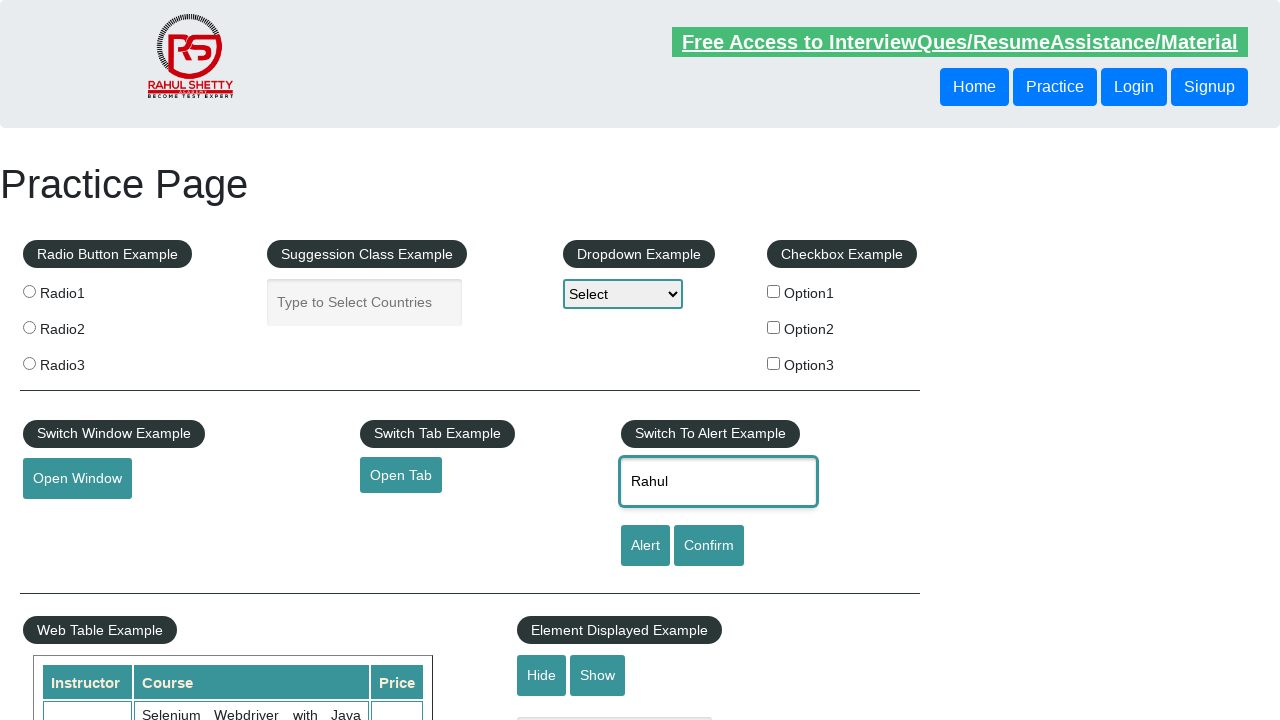

Set up alert dialog handler
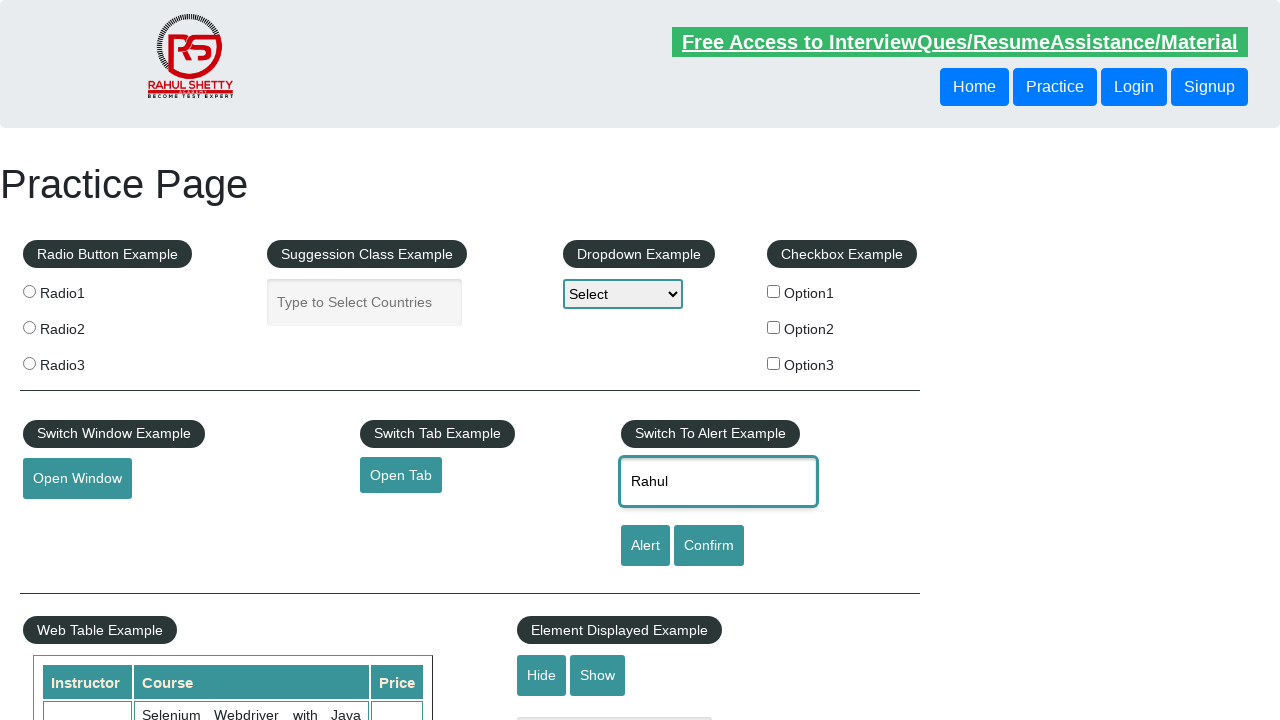

Clicked alert button to trigger JavaScript alert at (645, 546) on #alertbtn
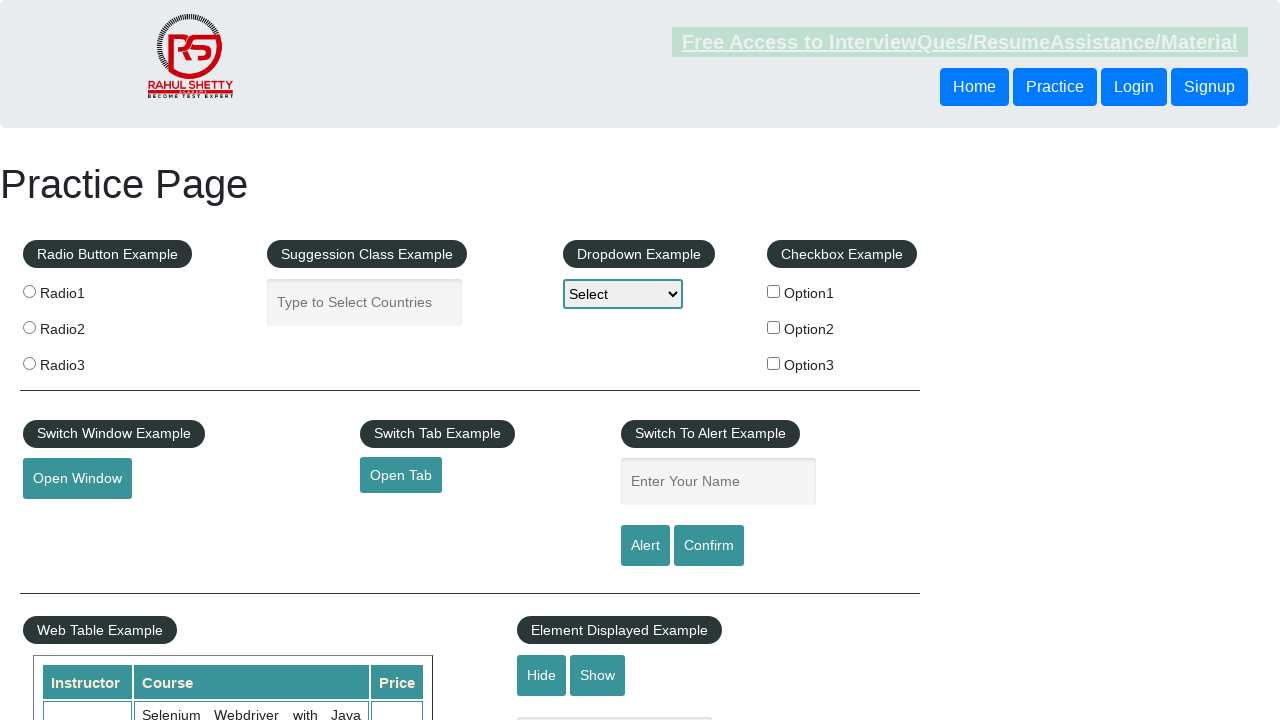

Waited for alert to be processed
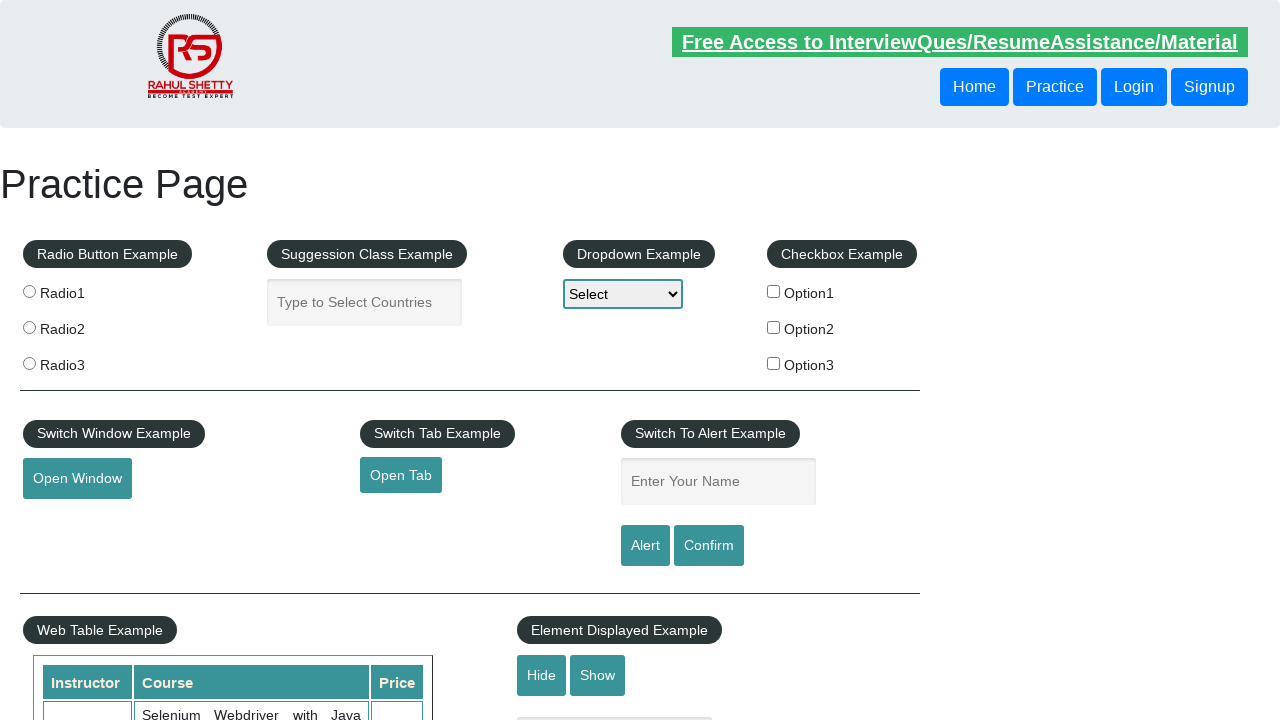

Set up confirm dialog handler
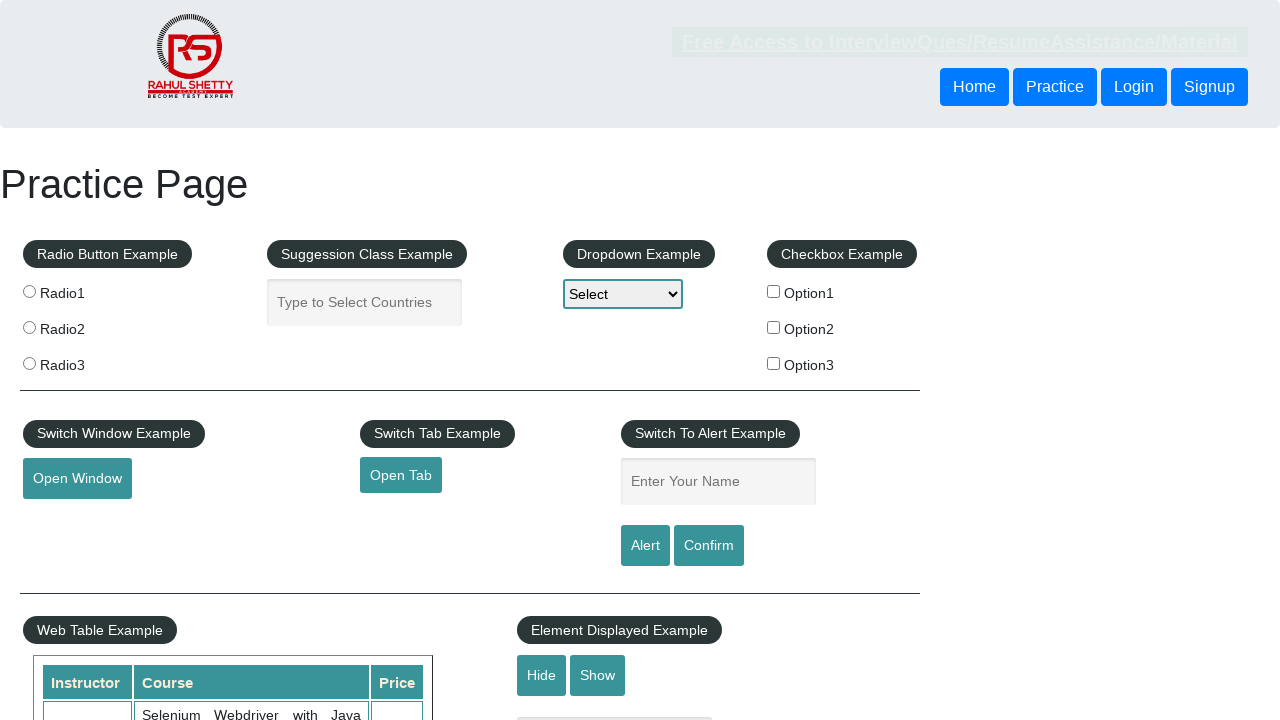

Clicked confirm button to trigger confirm dialog at (709, 546) on #confirmbtn
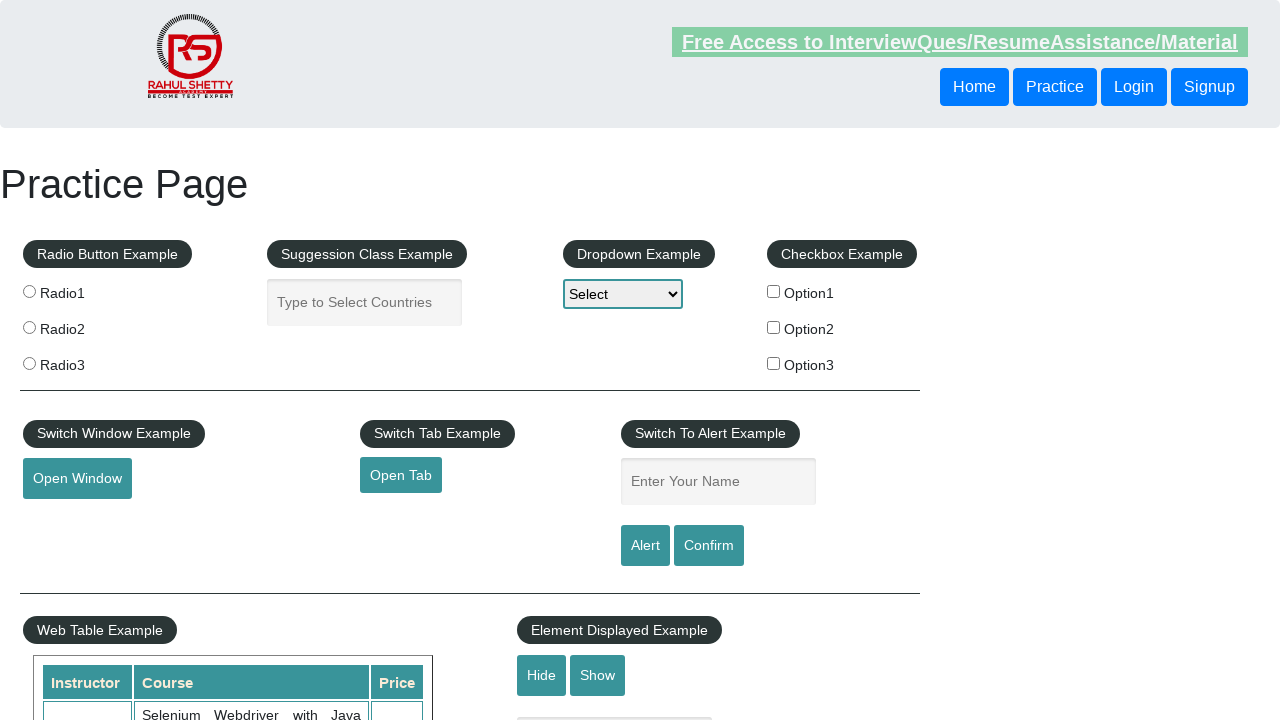

Waited for confirm dialog to be processed
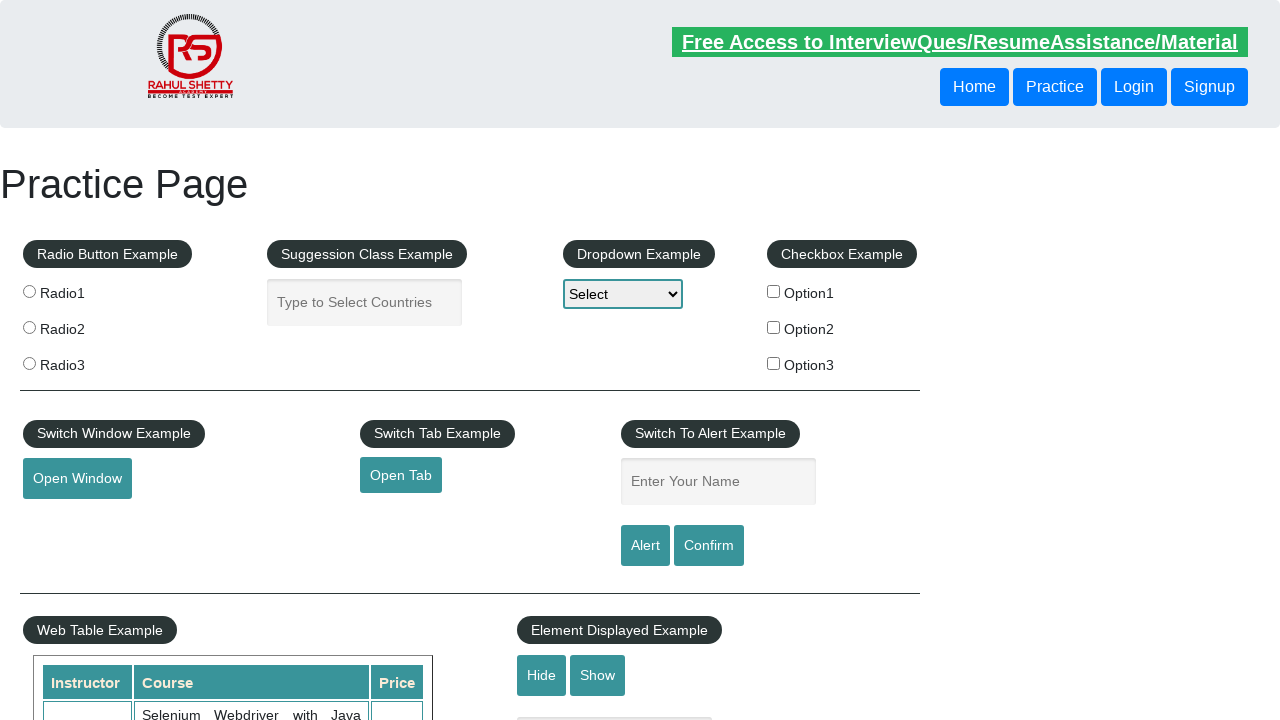

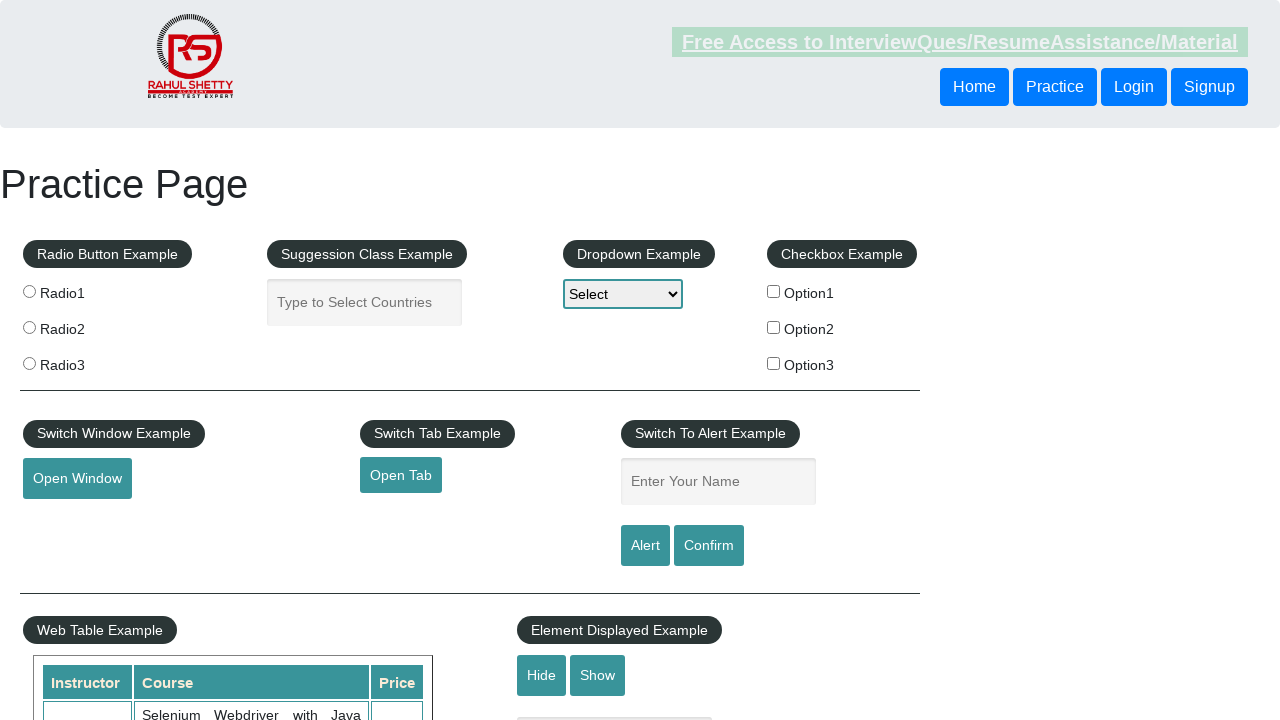